Tests login form validation when both username and password fields are empty

Starting URL: https://www.saucedemo.com/

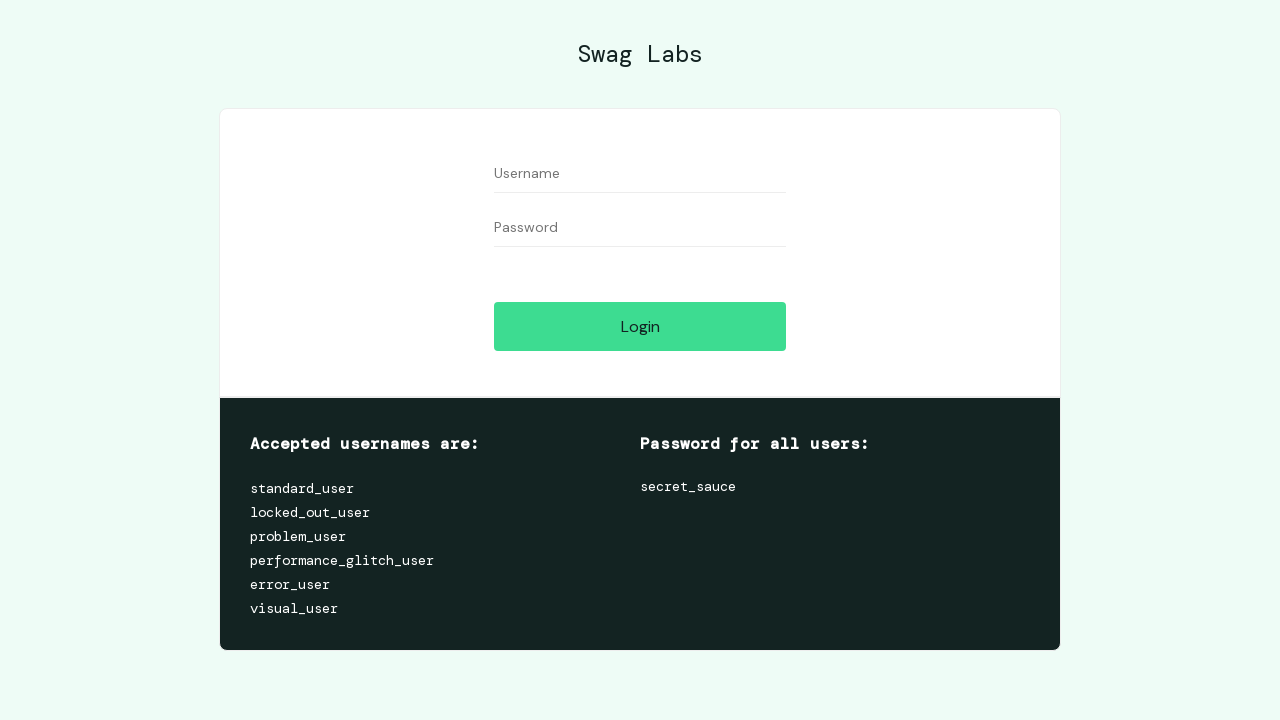

Clicked login button without entering username or password at (640, 326) on #login-button
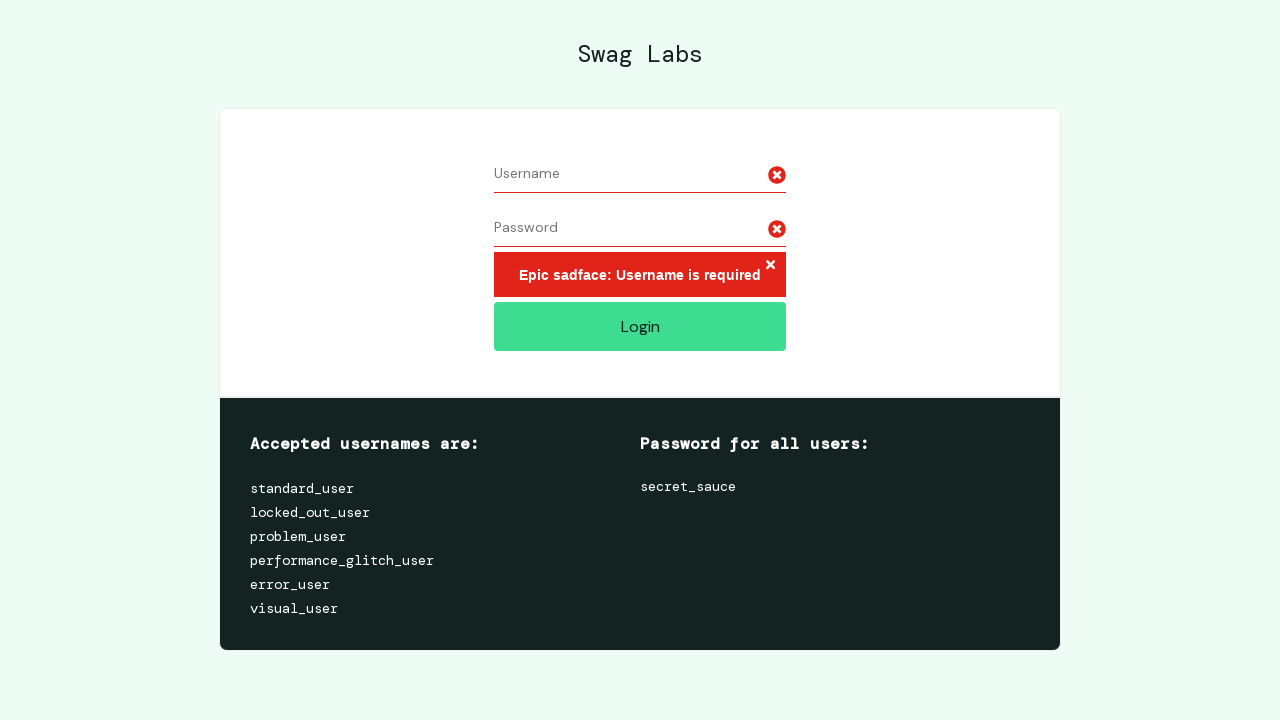

Located error message element
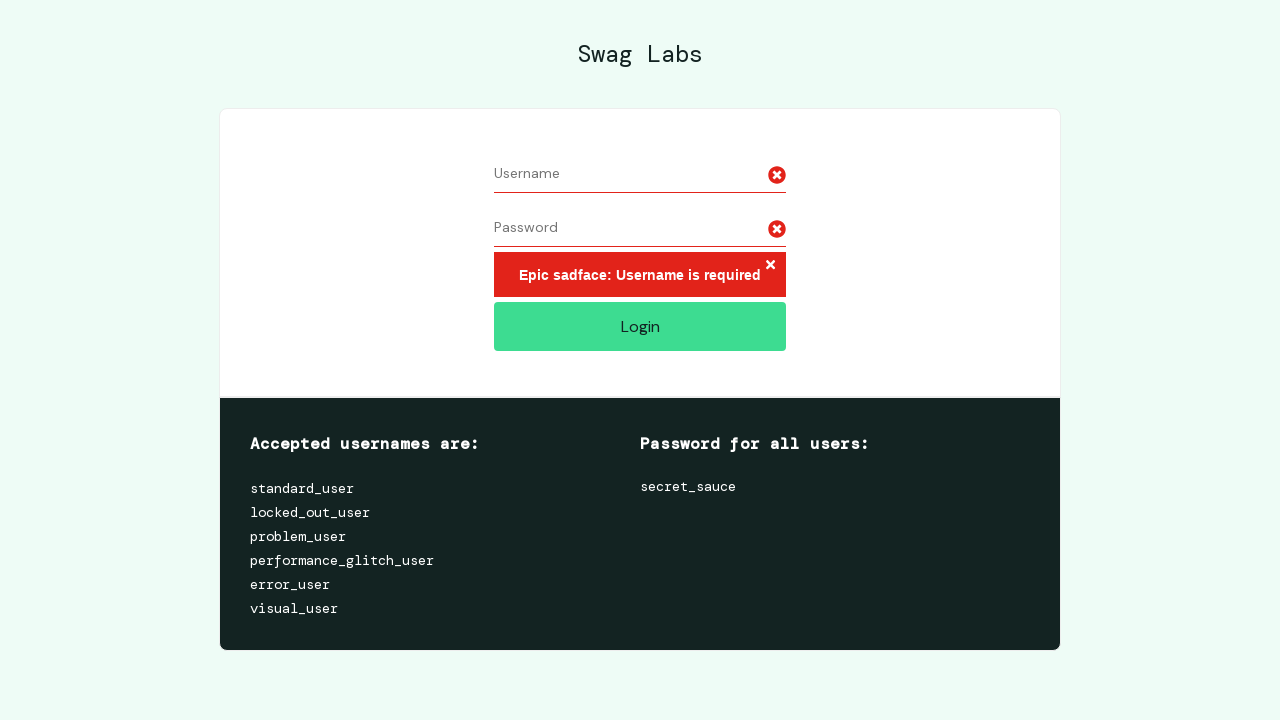

Verified error message displays 'Epic sadface: Username is required'
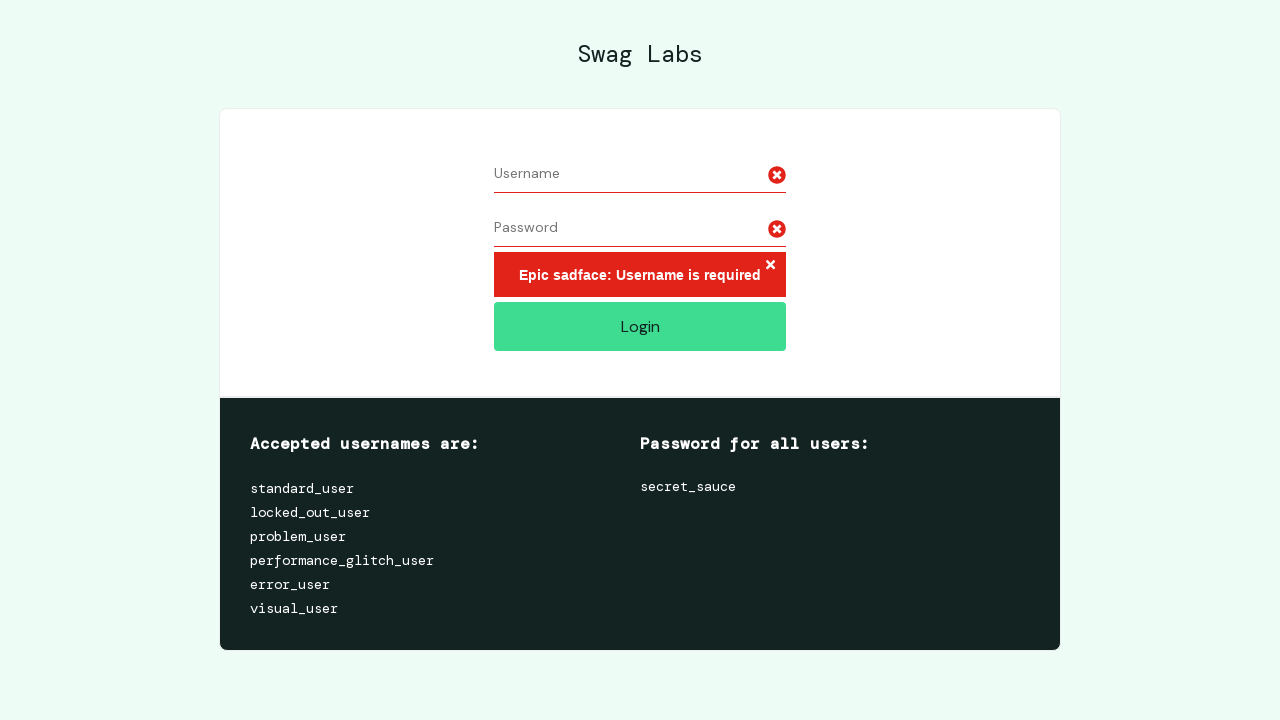

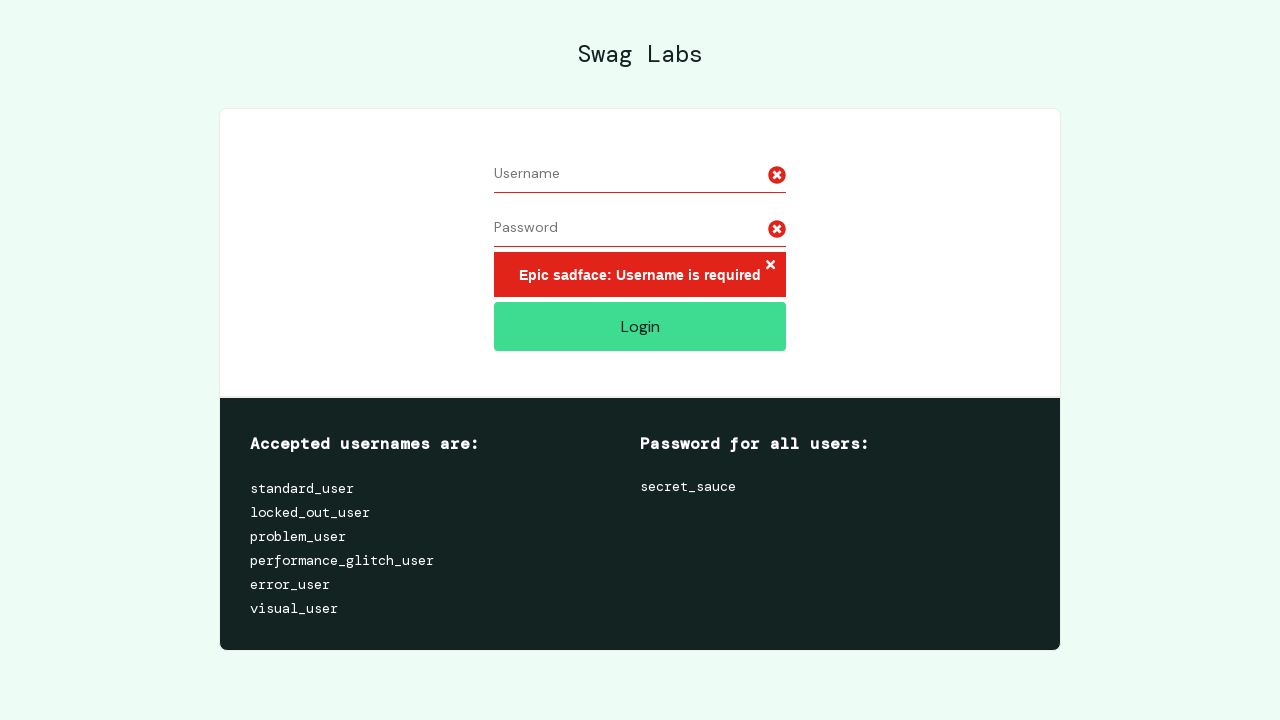